Simple smoke test that navigates to AutoTrader homepage and verifies the page loads by checking the title

Starting URL: https://www.autotrader.com/

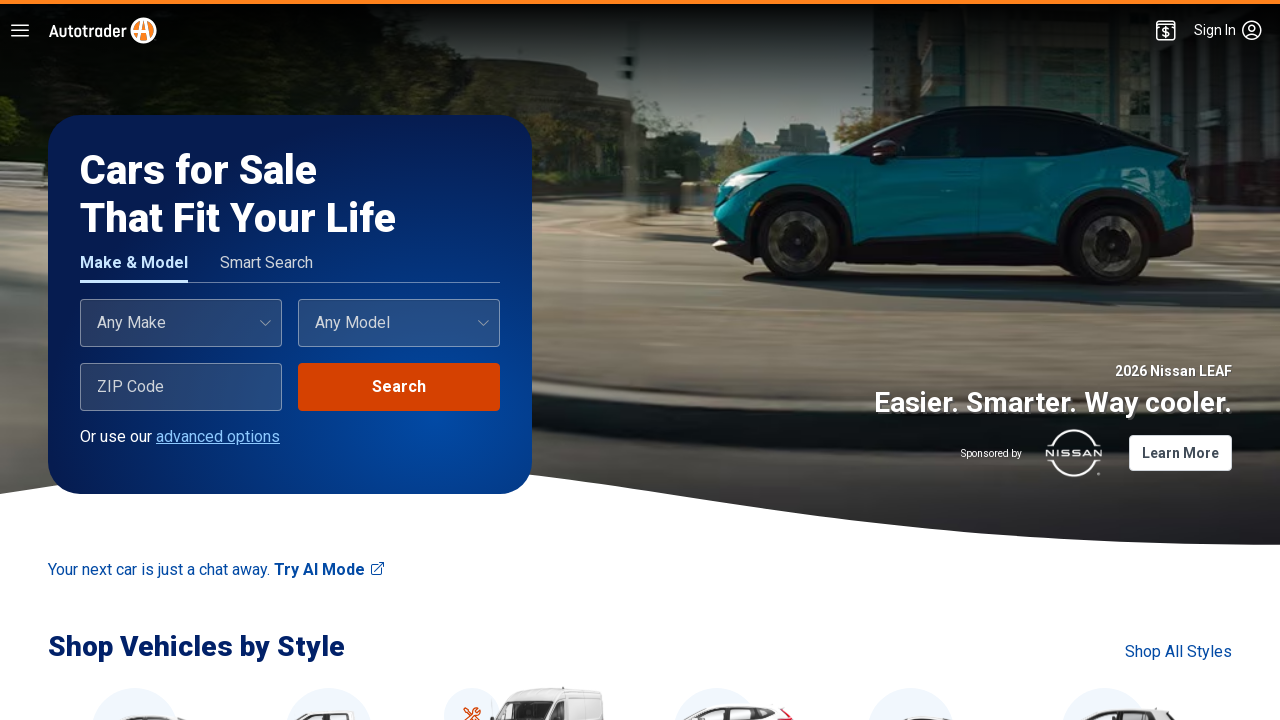

Navigated to AutoTrader homepage
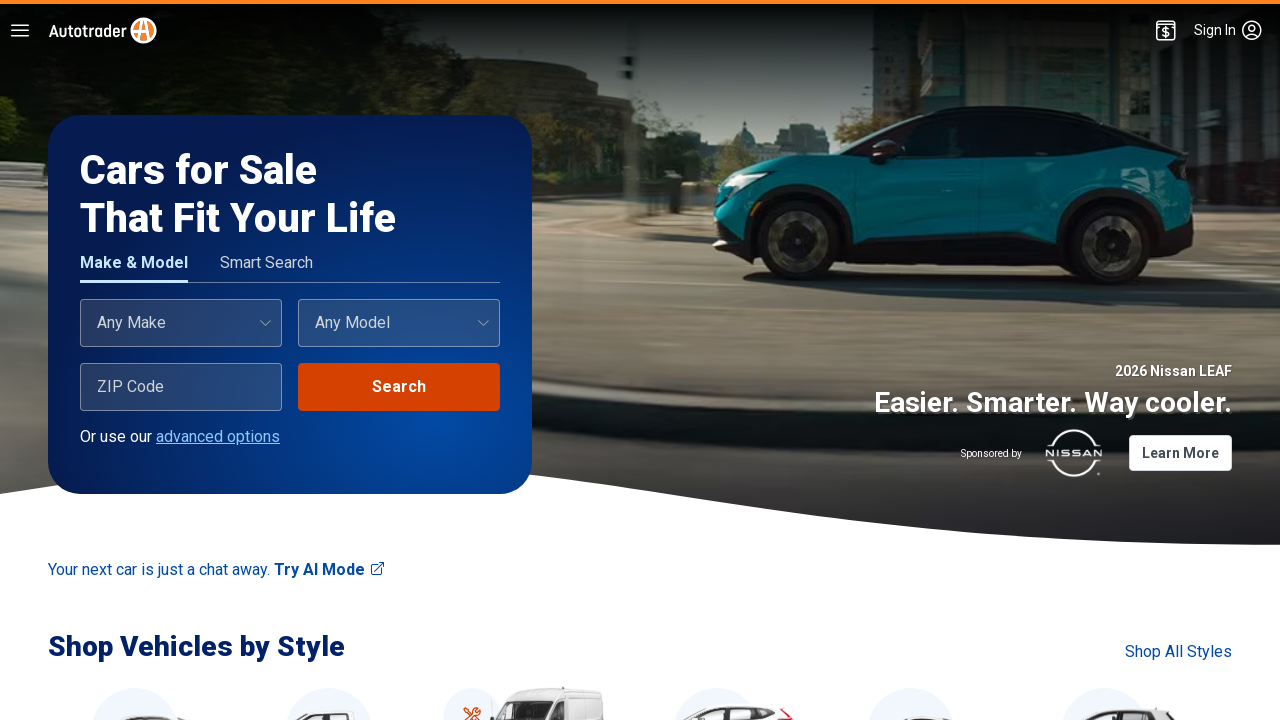

Page reached domcontentloaded state
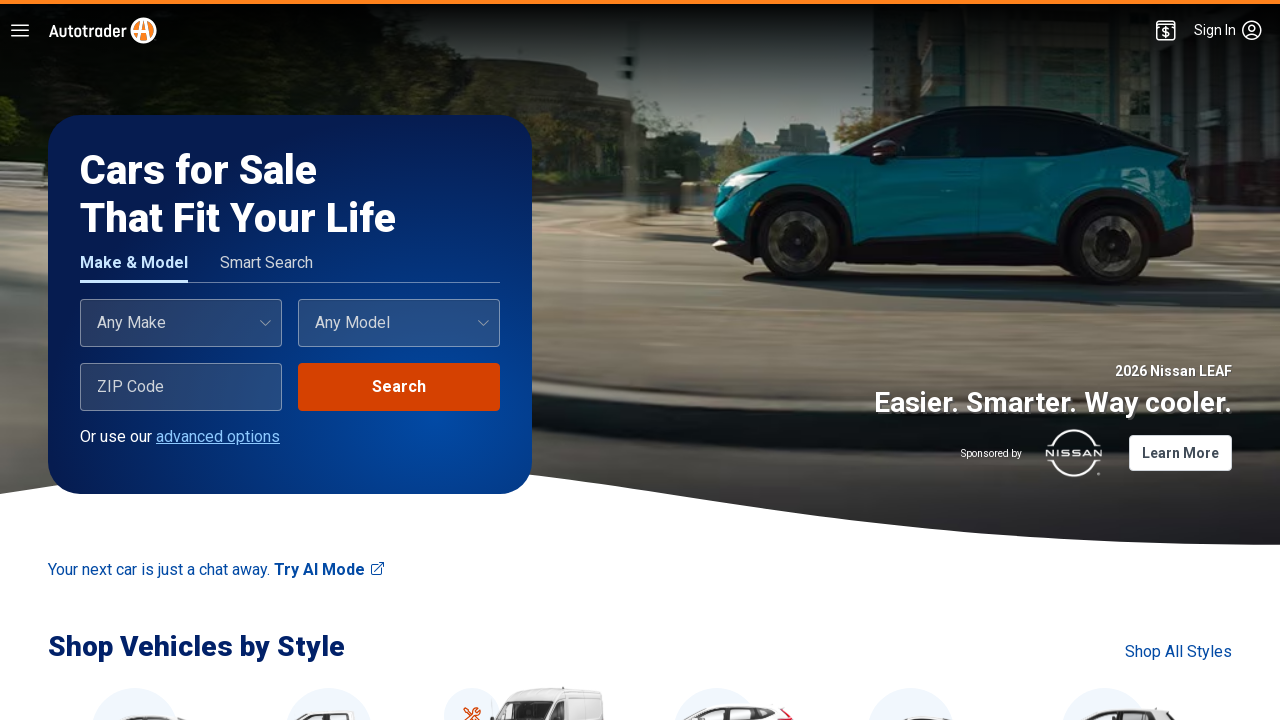

Retrieved page title: Cars for Sale - Used Cars, New Cars, SUVs, and Trucks - Autotrader
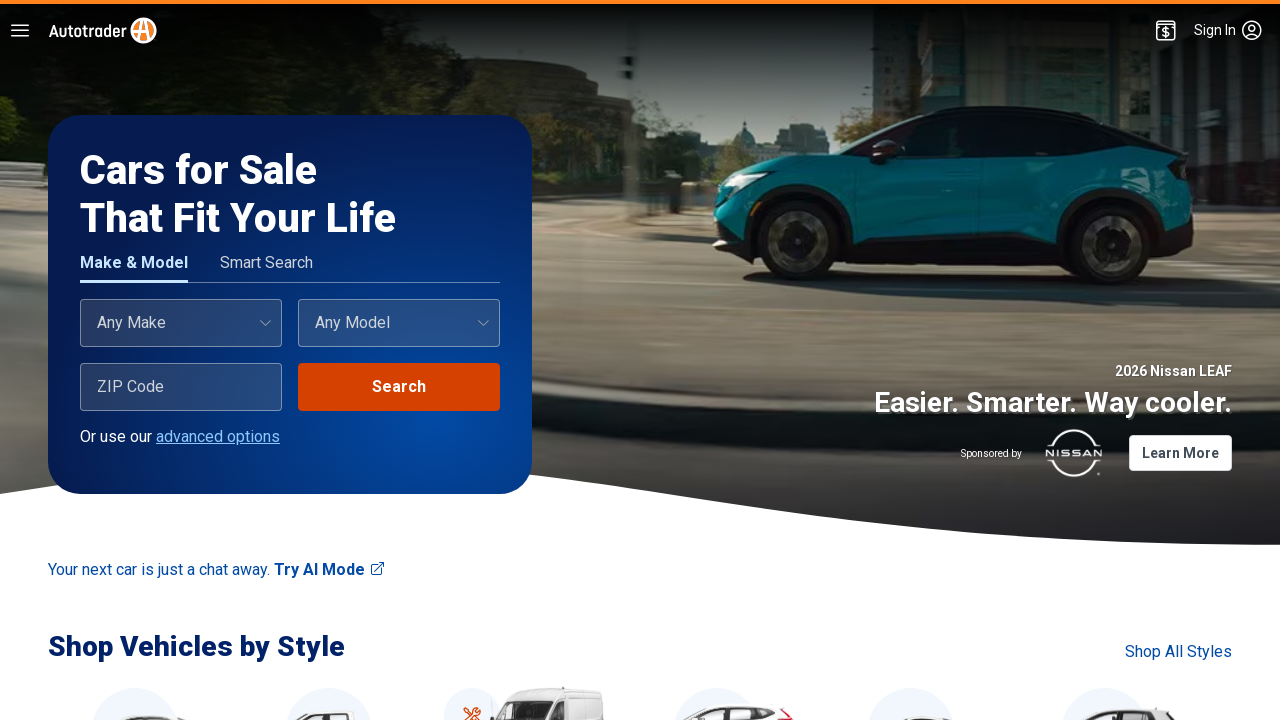

Verified page title is not empty
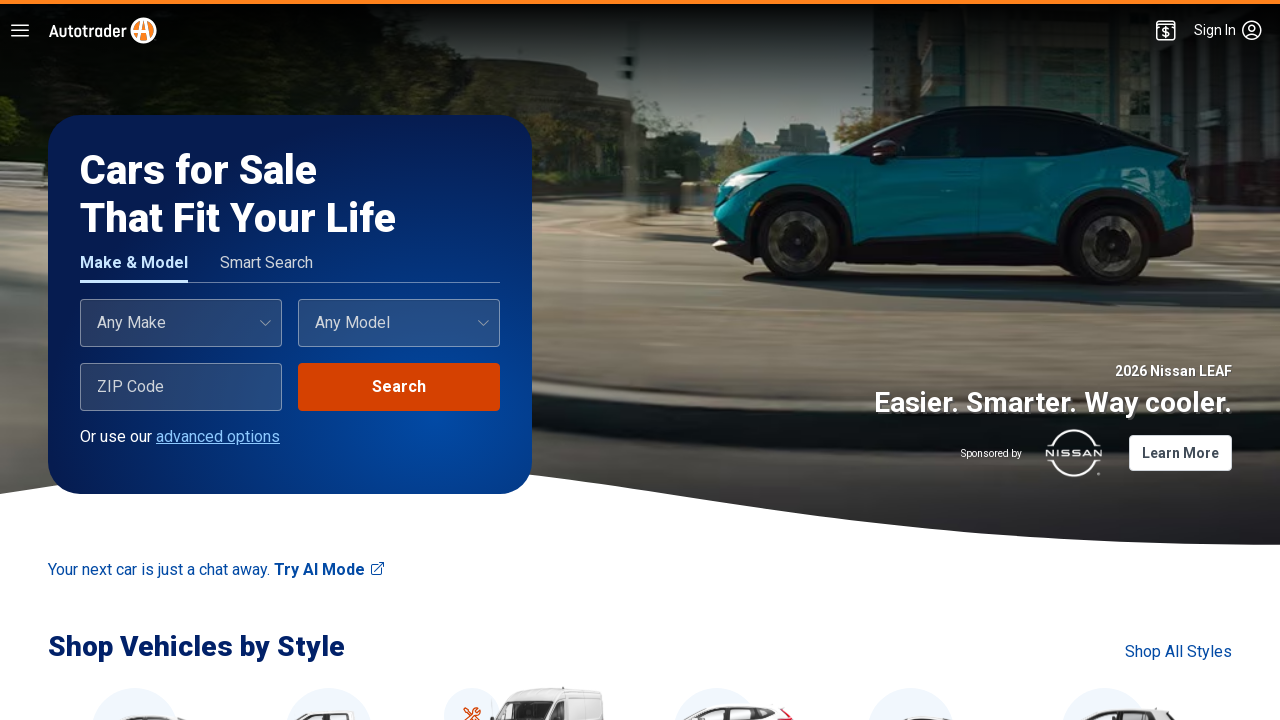

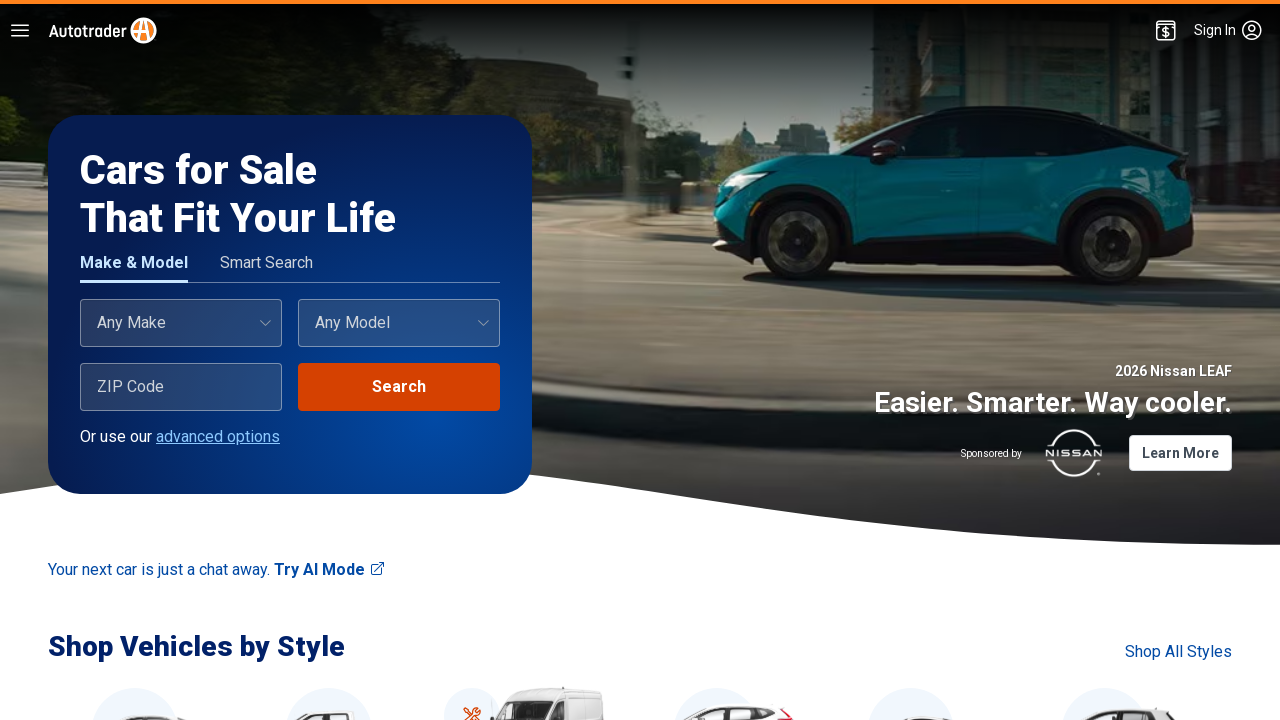